Tests hover functionality on the second figure element and verifies the user name is displayed

Starting URL: https://the-internet.herokuapp.com/hovers

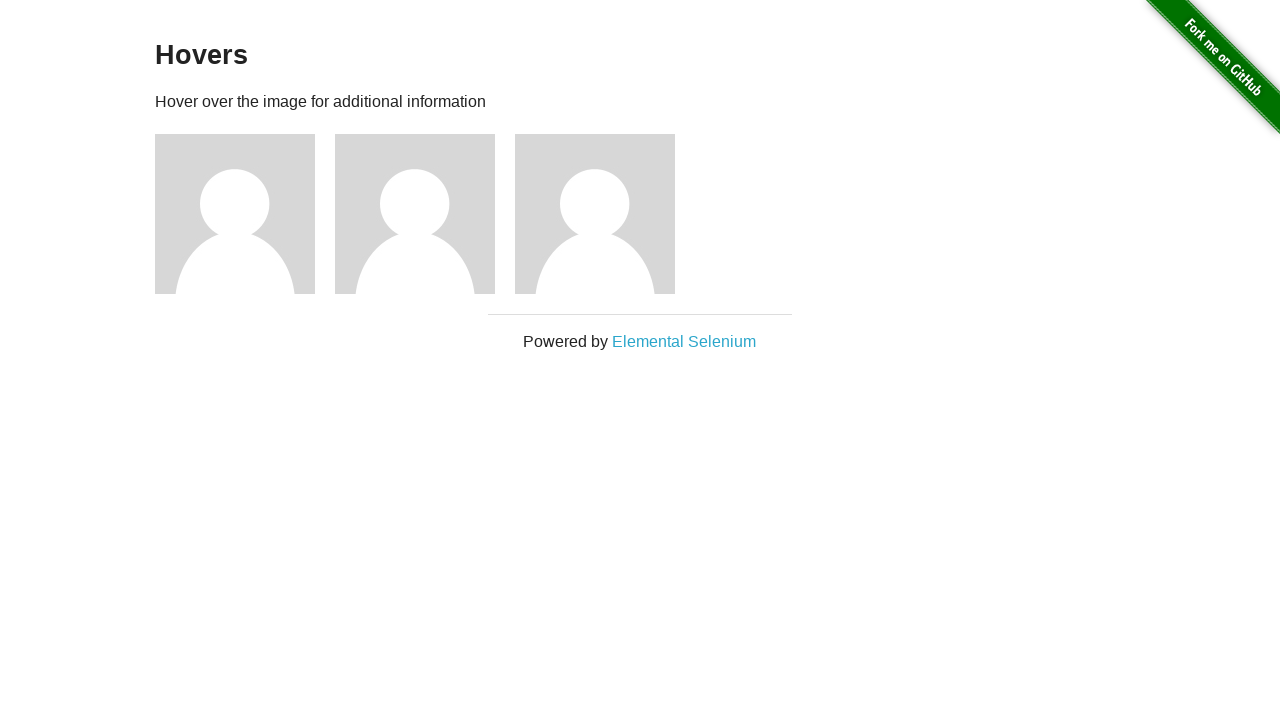

Navigated to hovers page
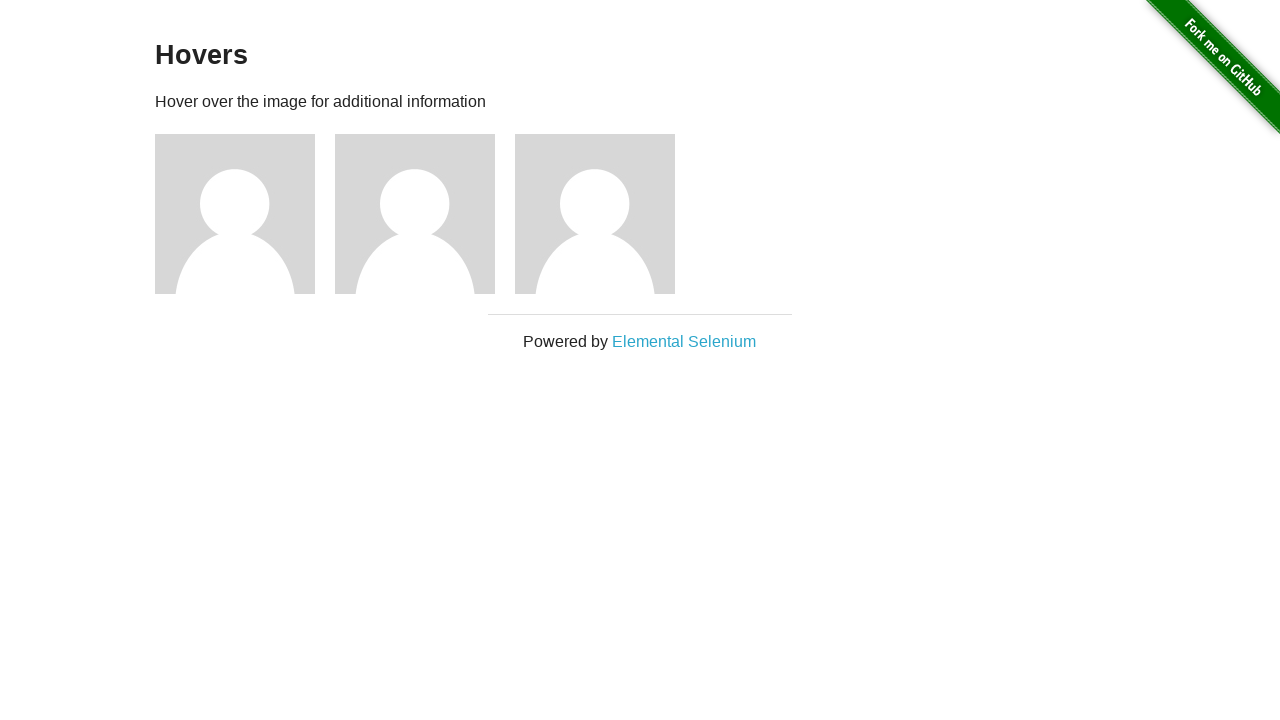

Hovered over the second figure element at (425, 214) on .figure:nth-child(4)
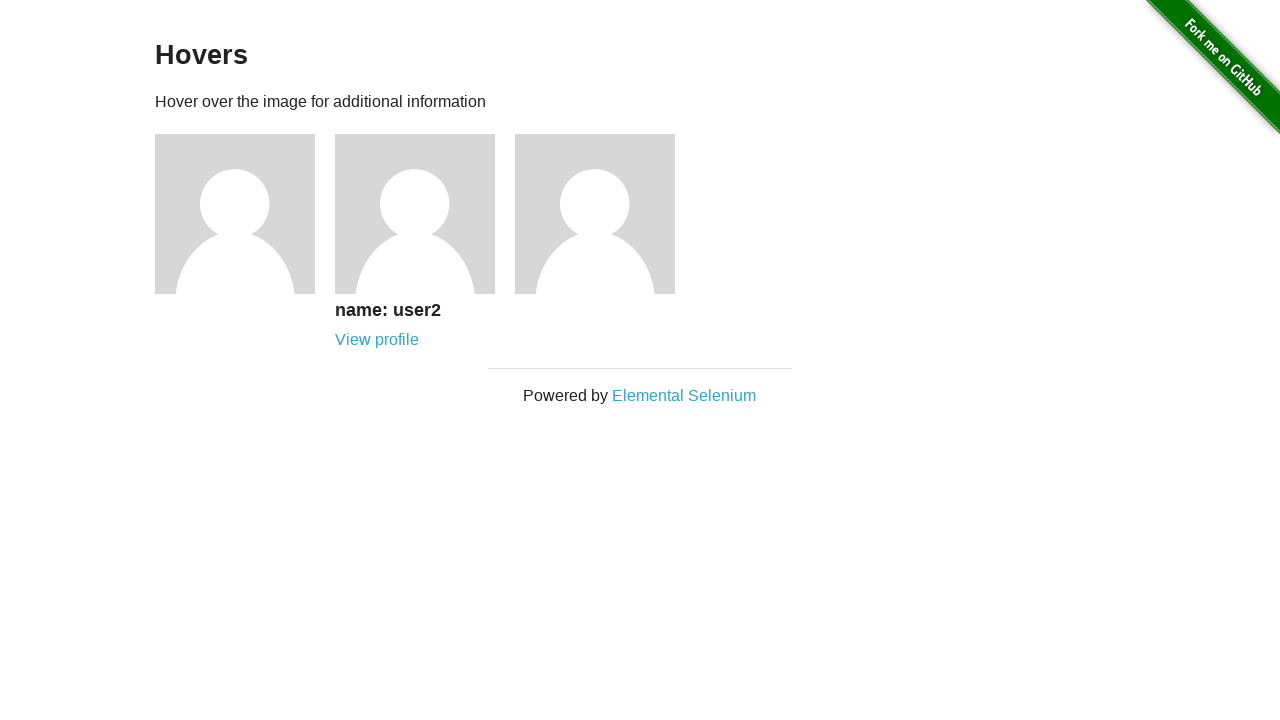

User name caption displayed on figure 2 hover
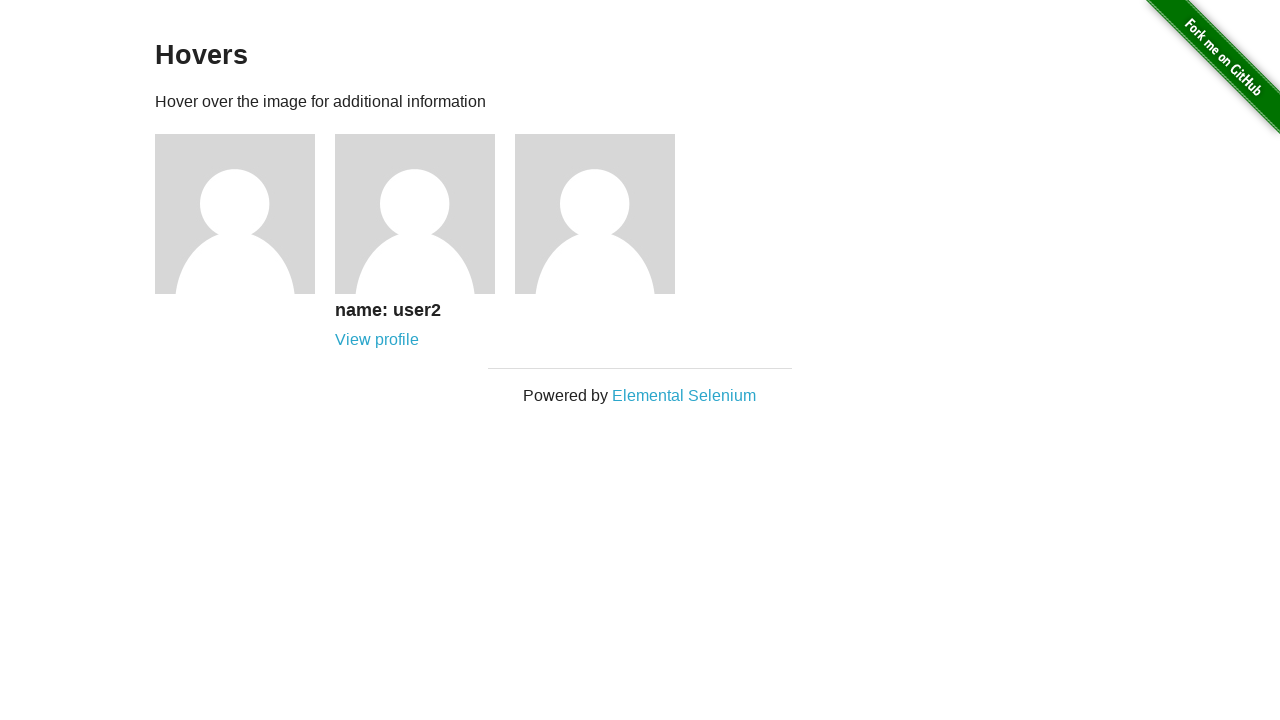

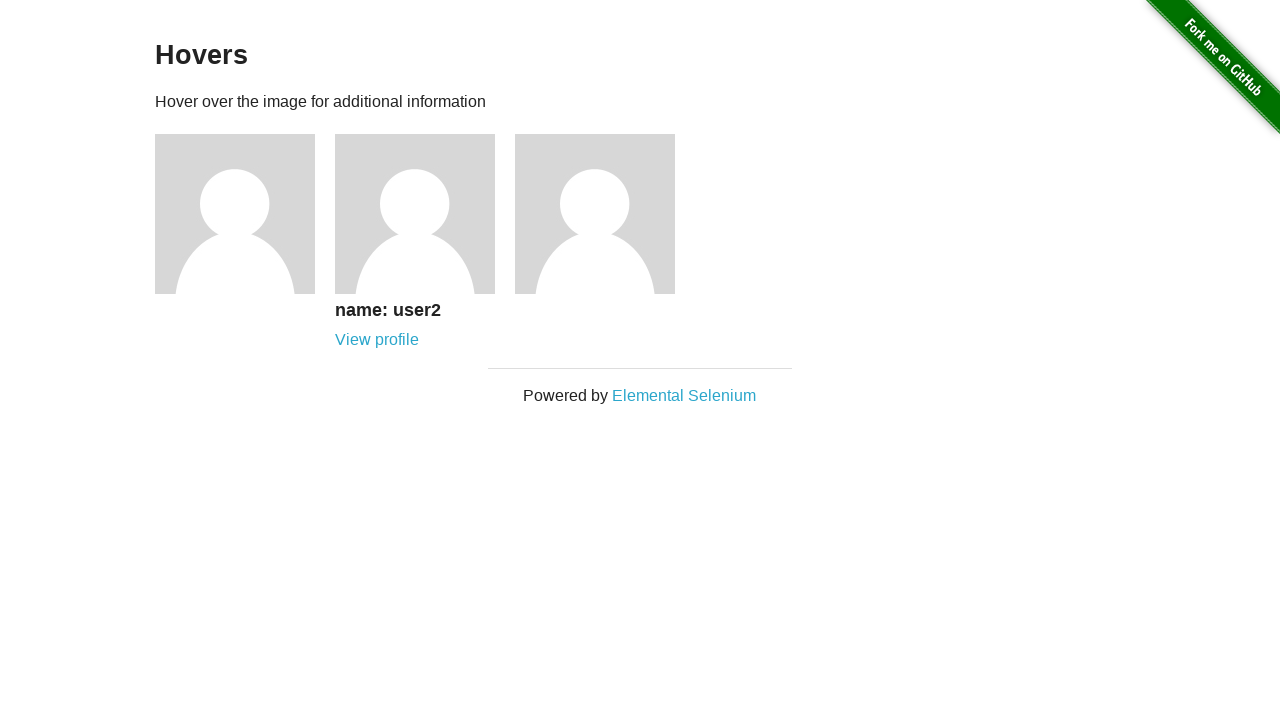